Tests clicking Try it button and verifying myBtn becomes disabled

Starting URL: https://omayo.blogspot.com/

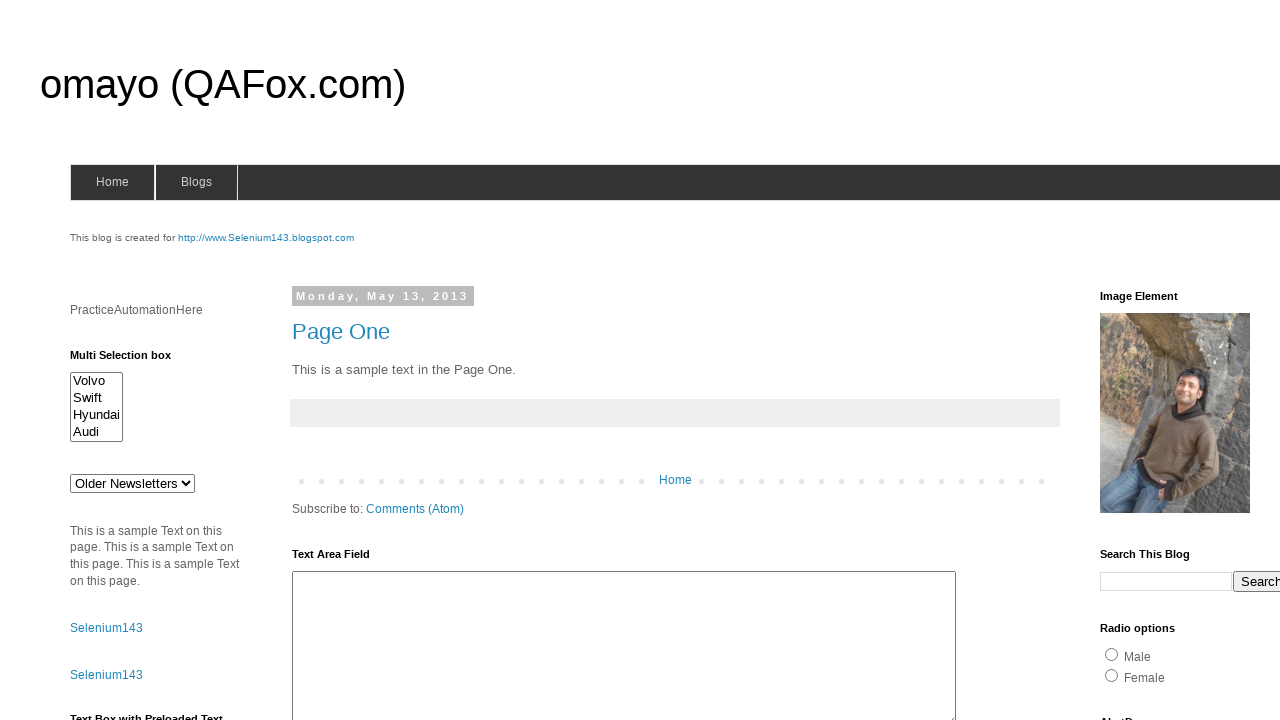

Clicked 'Try it' button at (93, 360) on button:has-text('Try it')
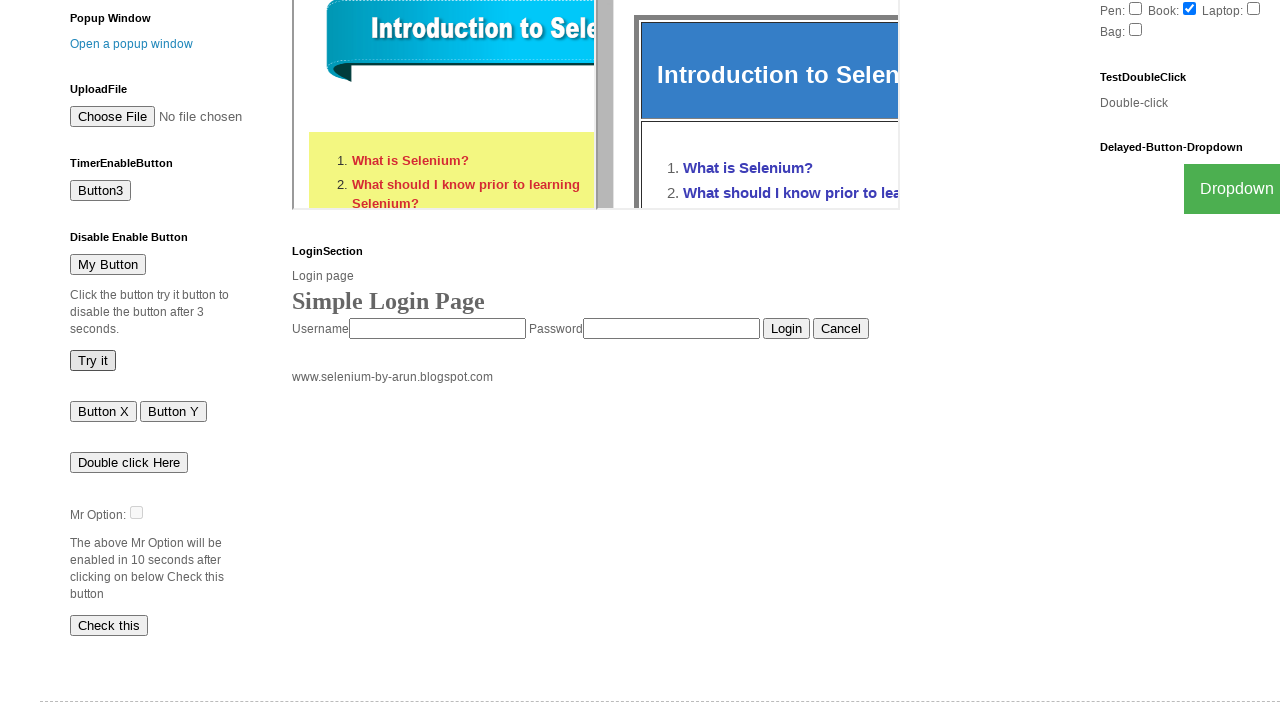

Waited 4000ms for myBtn to become disabled
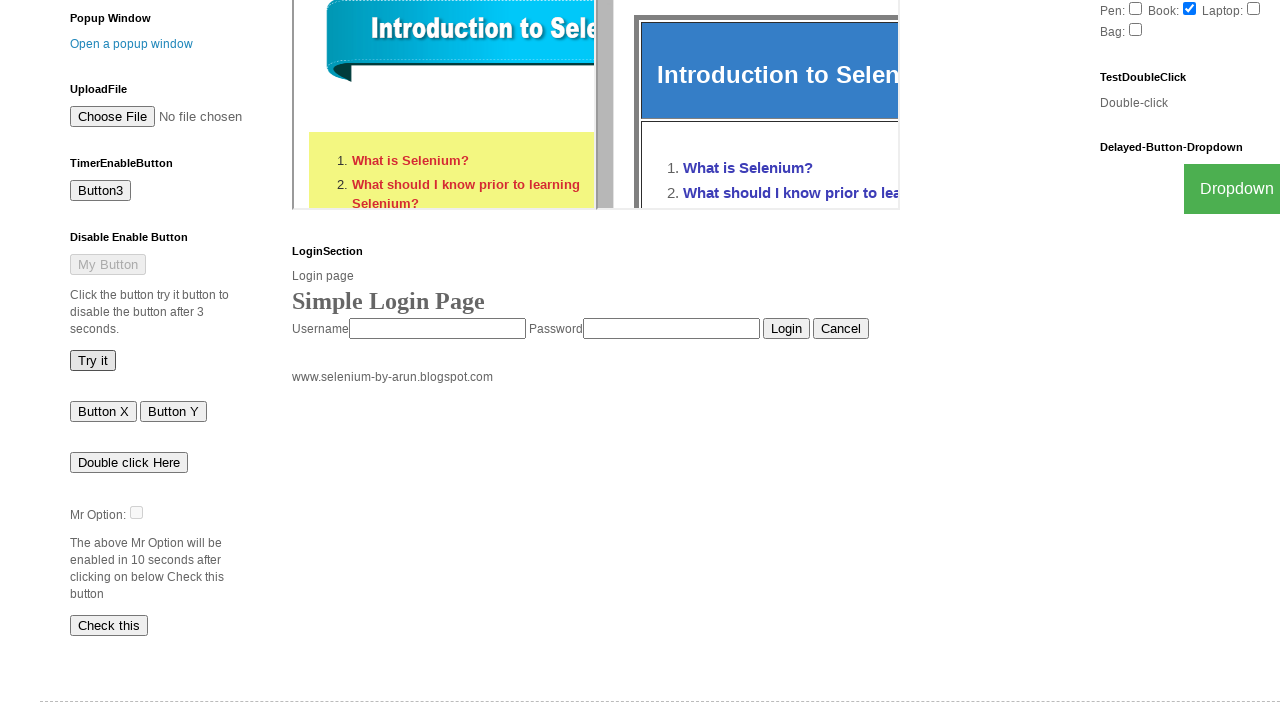

Verified myBtn is disabled
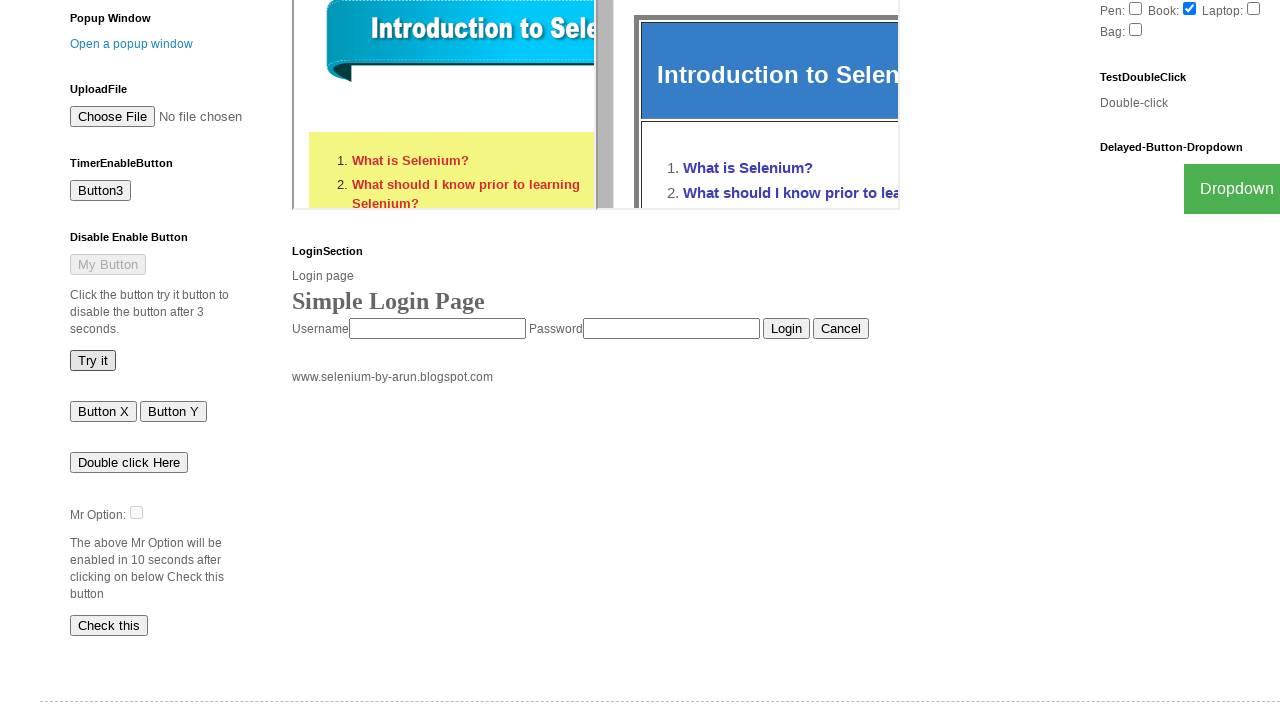

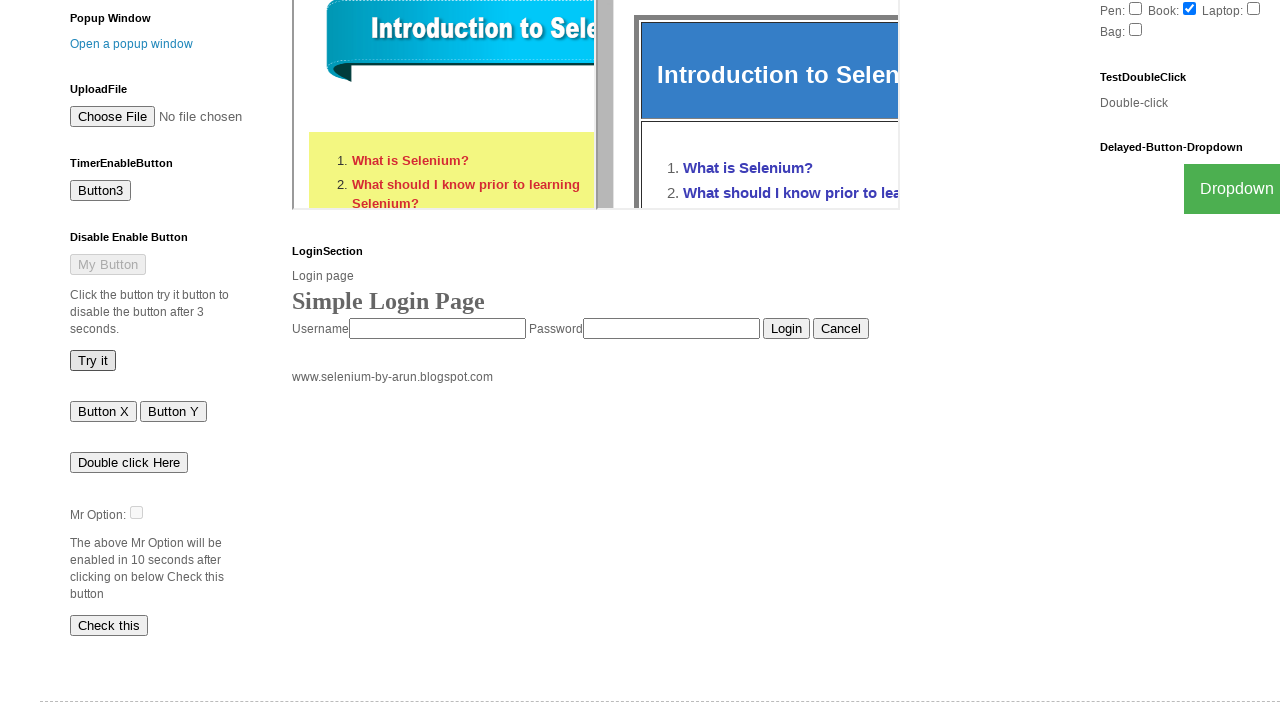